Navigates to Mars news page and waits for news content to load

Starting URL: https://data-class-mars.s3.amazonaws.com/Mars/index.html

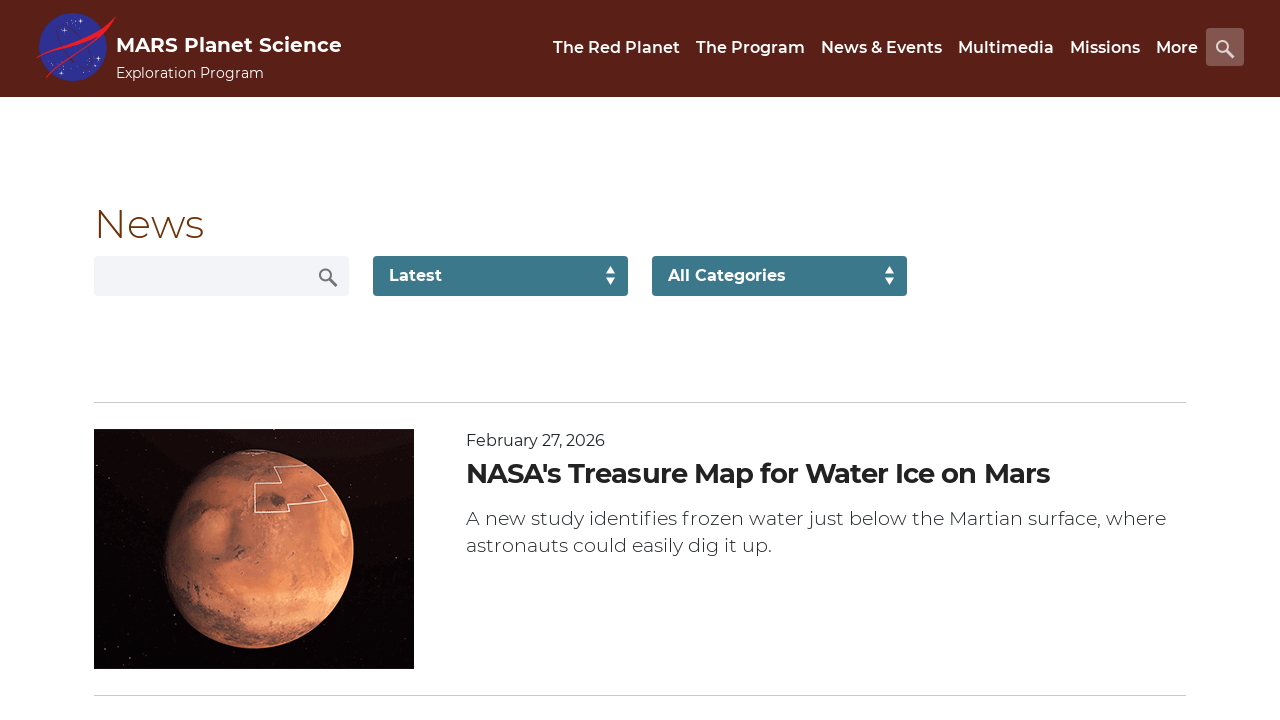

Navigated to Mars news page
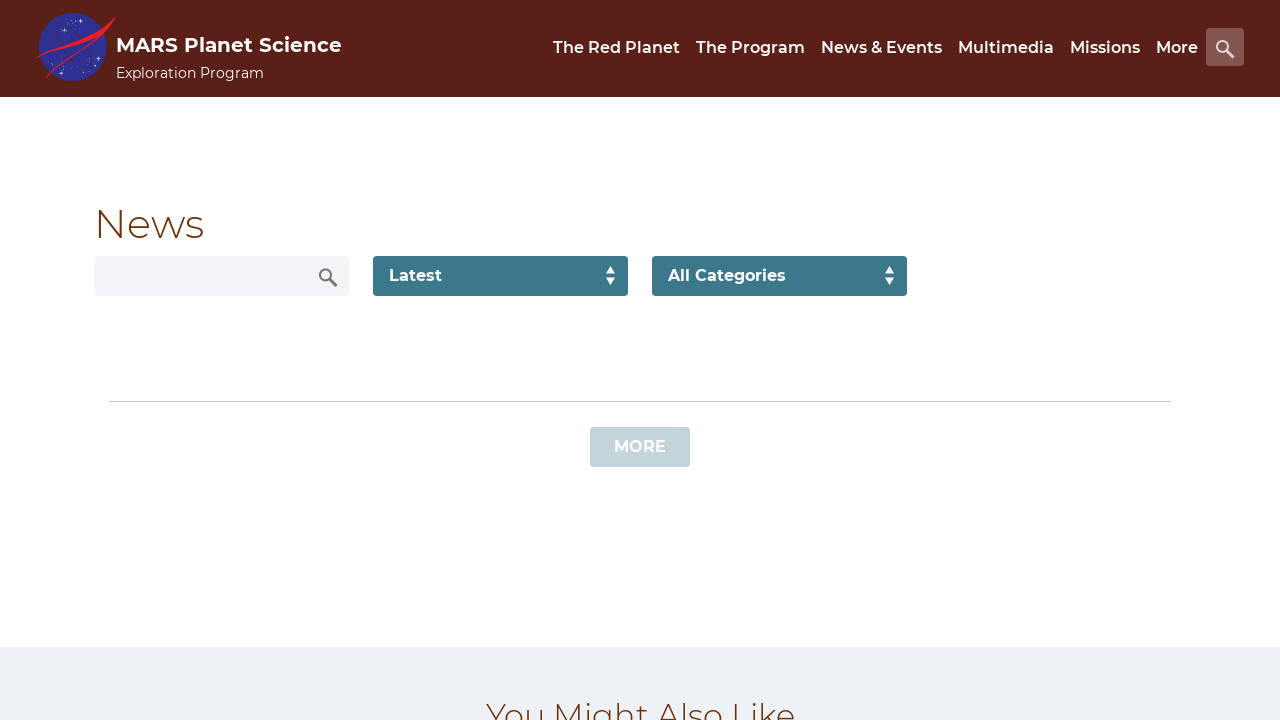

News content loaded successfully
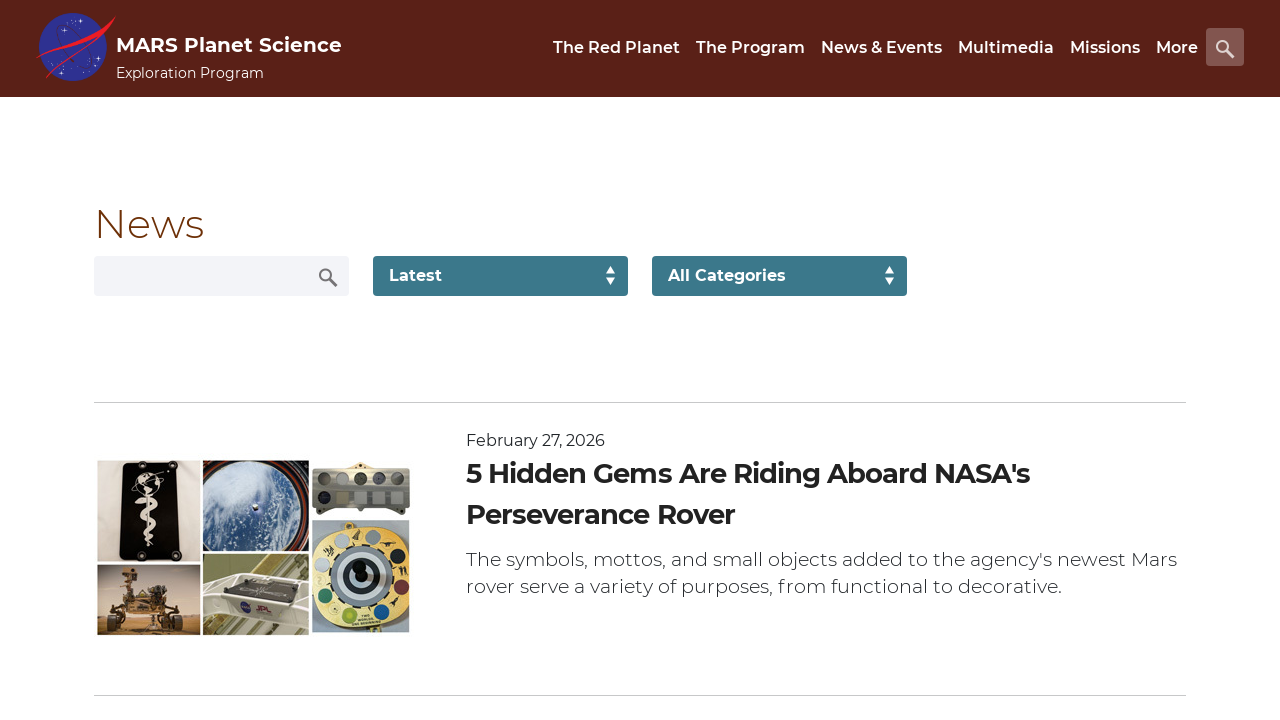

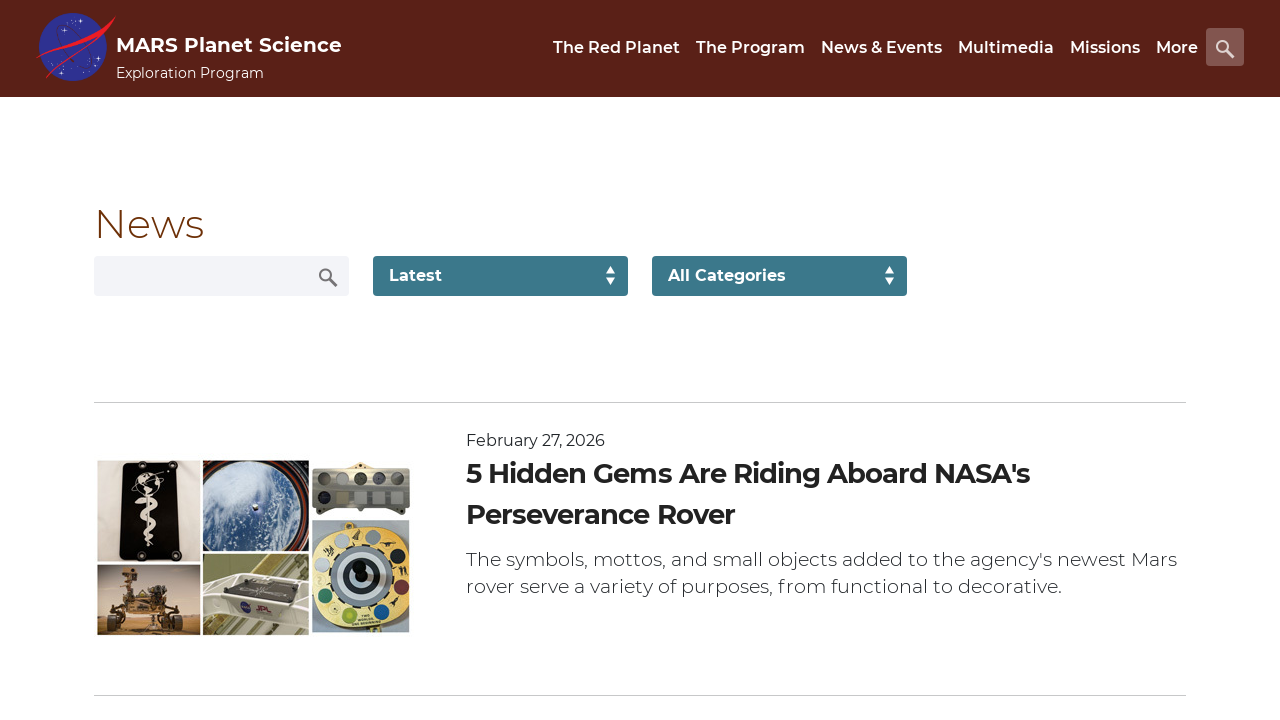